Tests frame handling by switching between multiple frames and iframes, filling text inputs in each frame and clicking an element within a nested iframe

Starting URL: https://ui.vision/demo/webtest/frames/

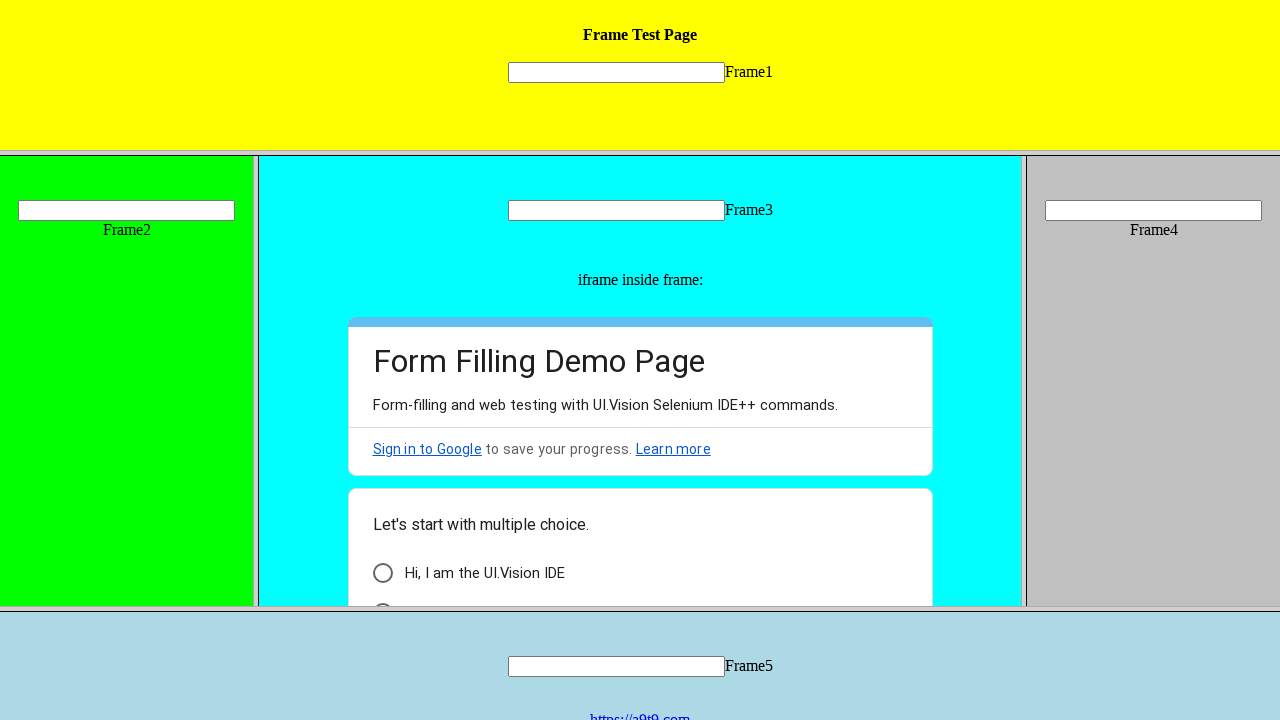

Located Frame 1
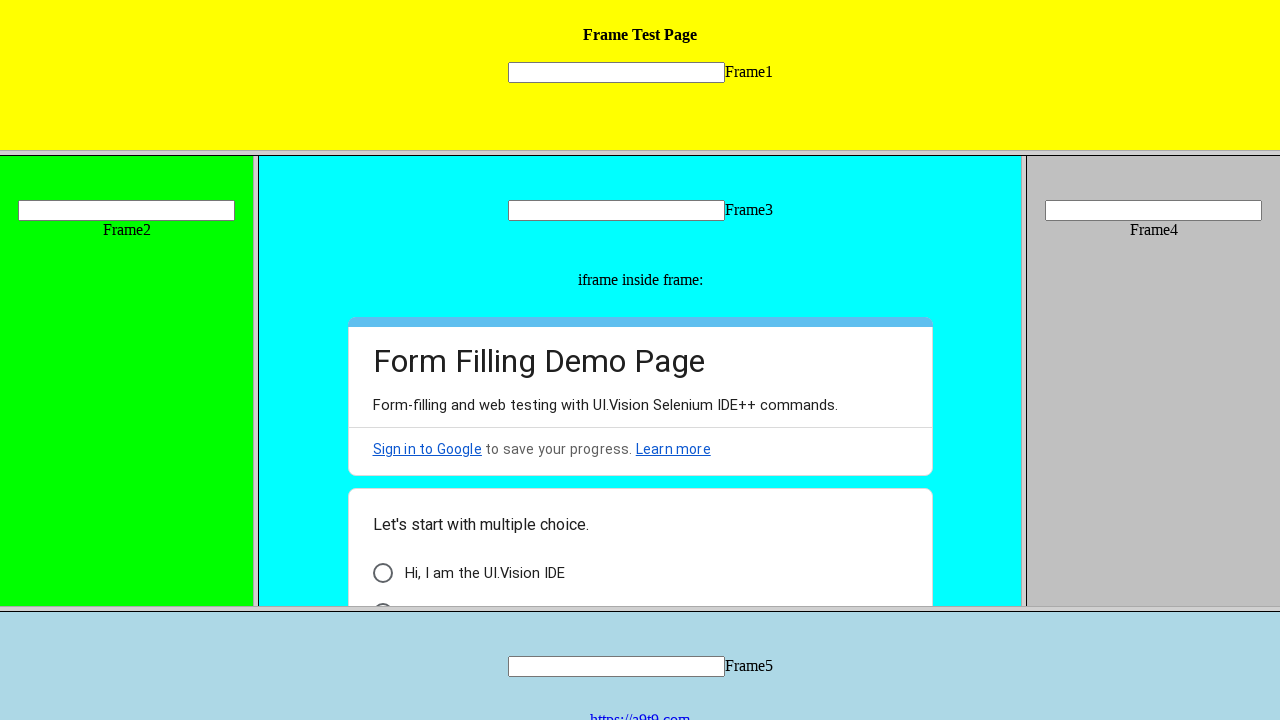

Filled input field in Frame 1 with 'Hello' on frame[src='frame_1.html'] >> internal:control=enter-frame >> input[name='mytext1
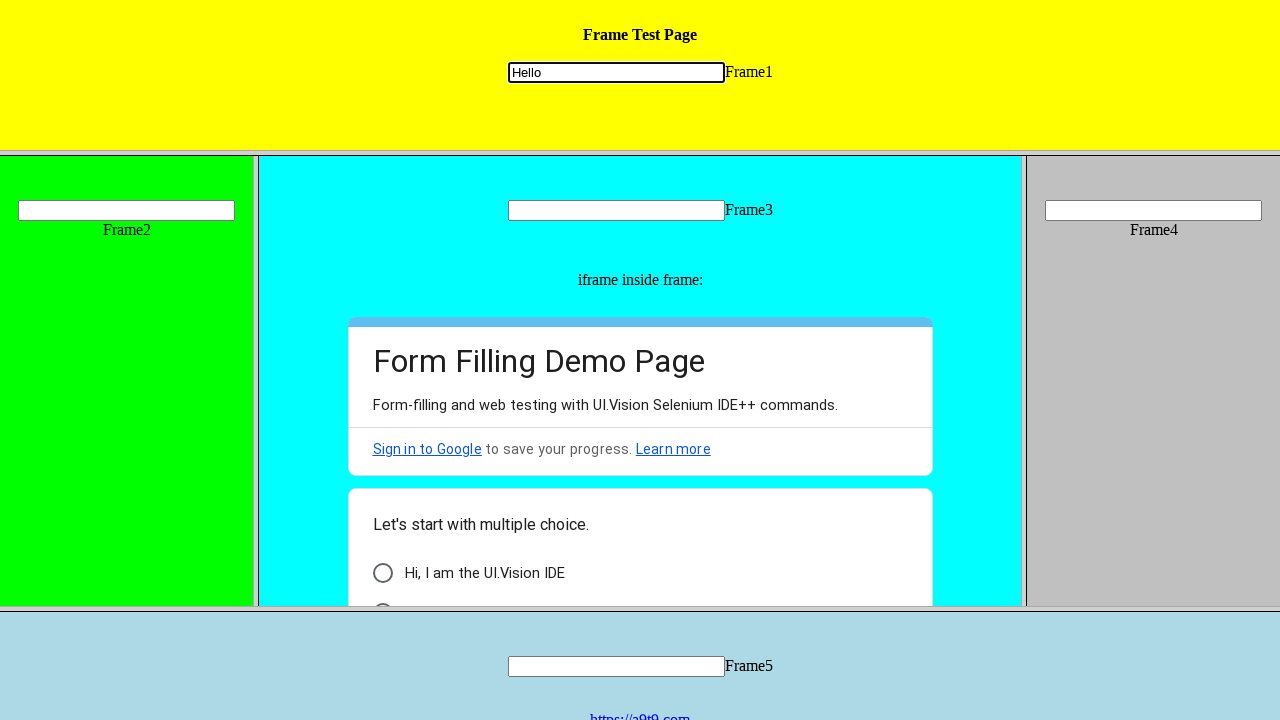

Located Frame 2
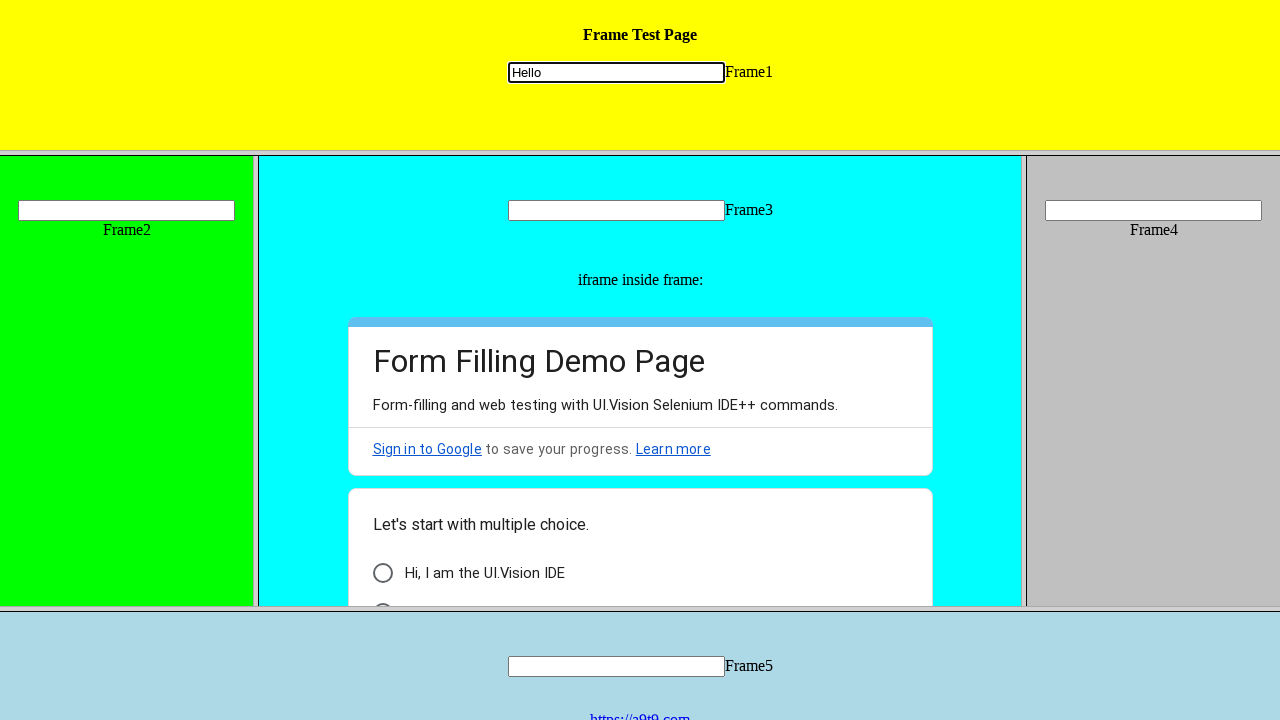

Filled input field in Frame 2 with 'Welcome' on frame[src='frame_2.html'] >> internal:control=enter-frame >> input[name='mytext2
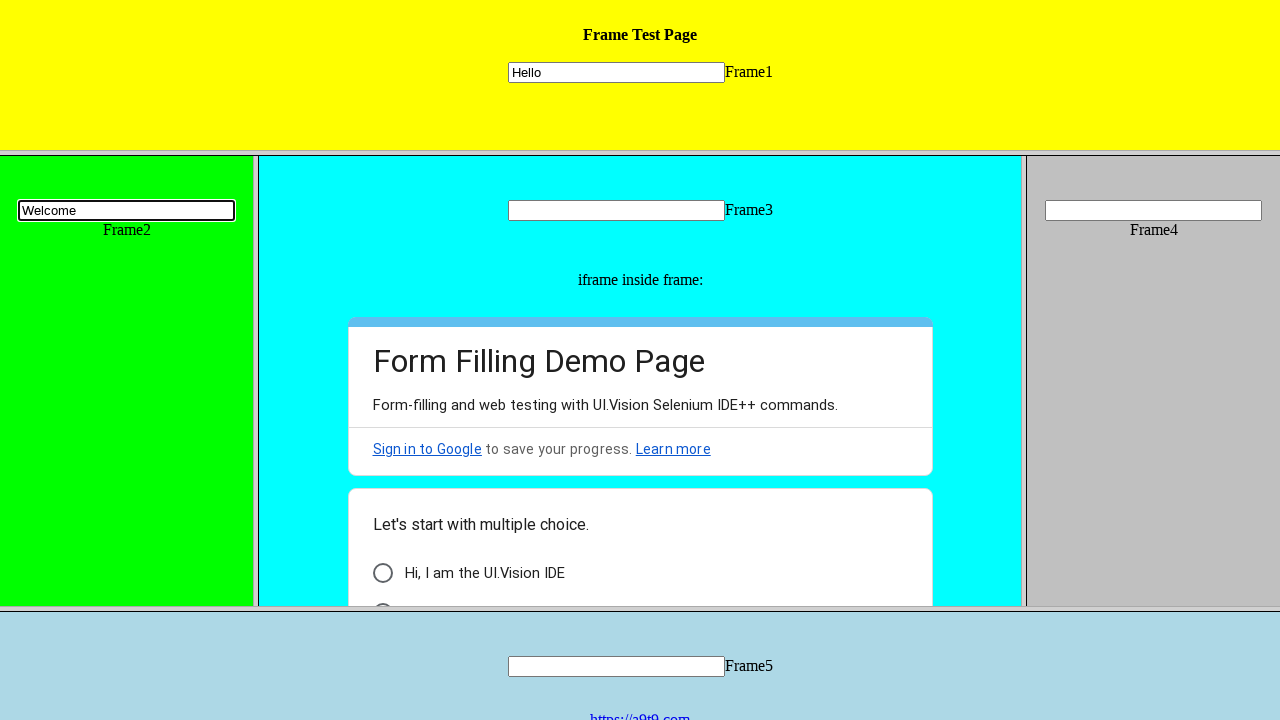

Located Frame 3
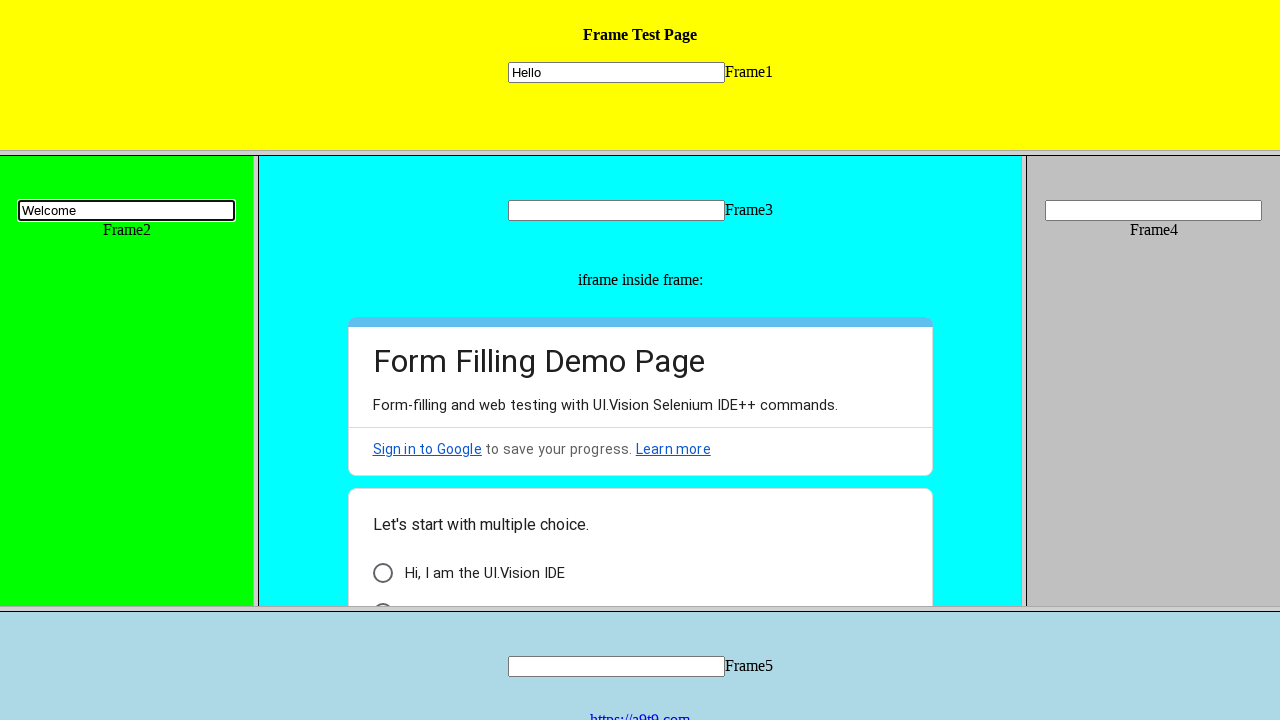

Filled input field in Frame 3 with 'Welcome' on frame[src='frame_3.html'] >> internal:control=enter-frame >> input[name='mytext3
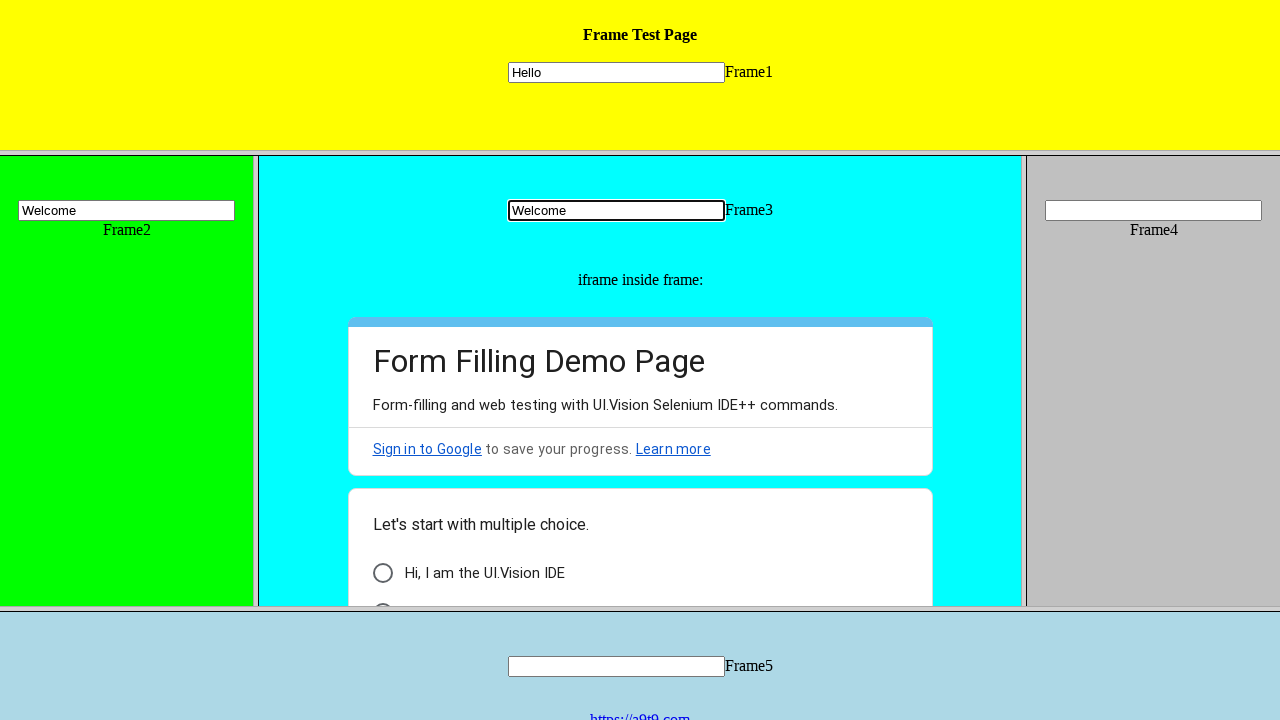

Located nested iframe within Frame 3
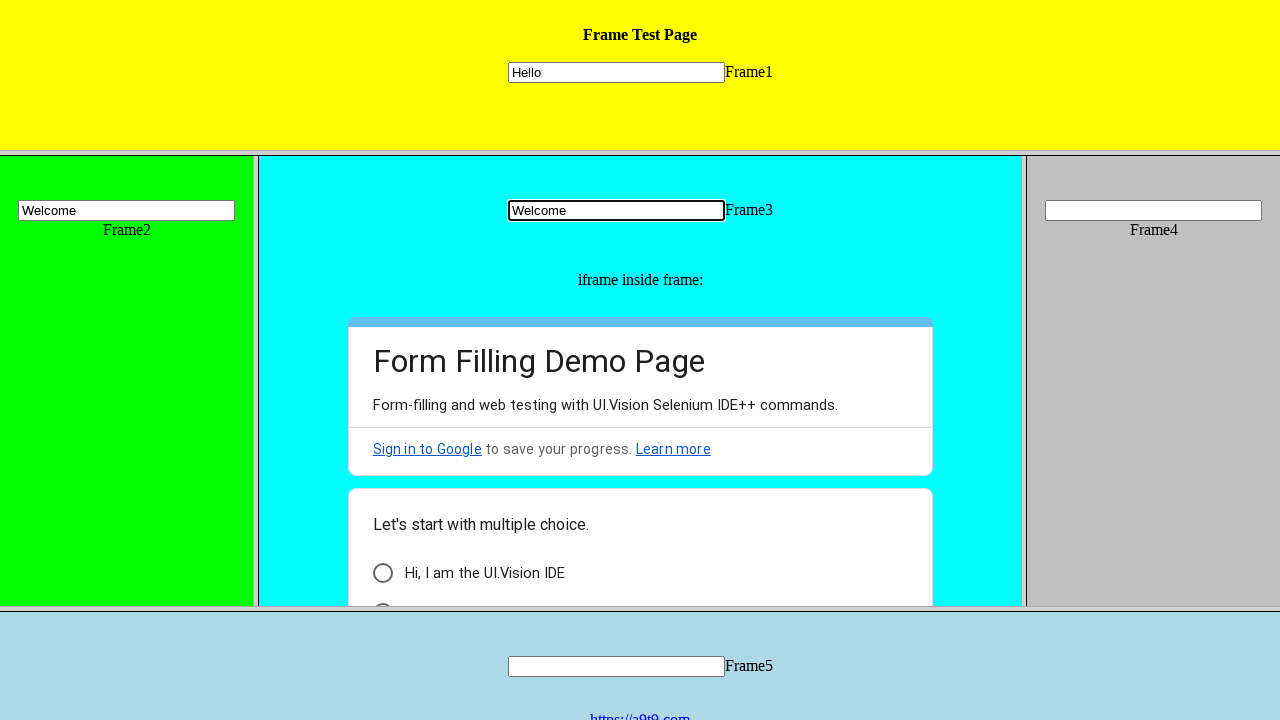

Clicked element in nested iframe within Frame 3 at (382, 573) on frame[src='frame_3.html'] >> internal:control=enter-frame >> iframe >> internal:
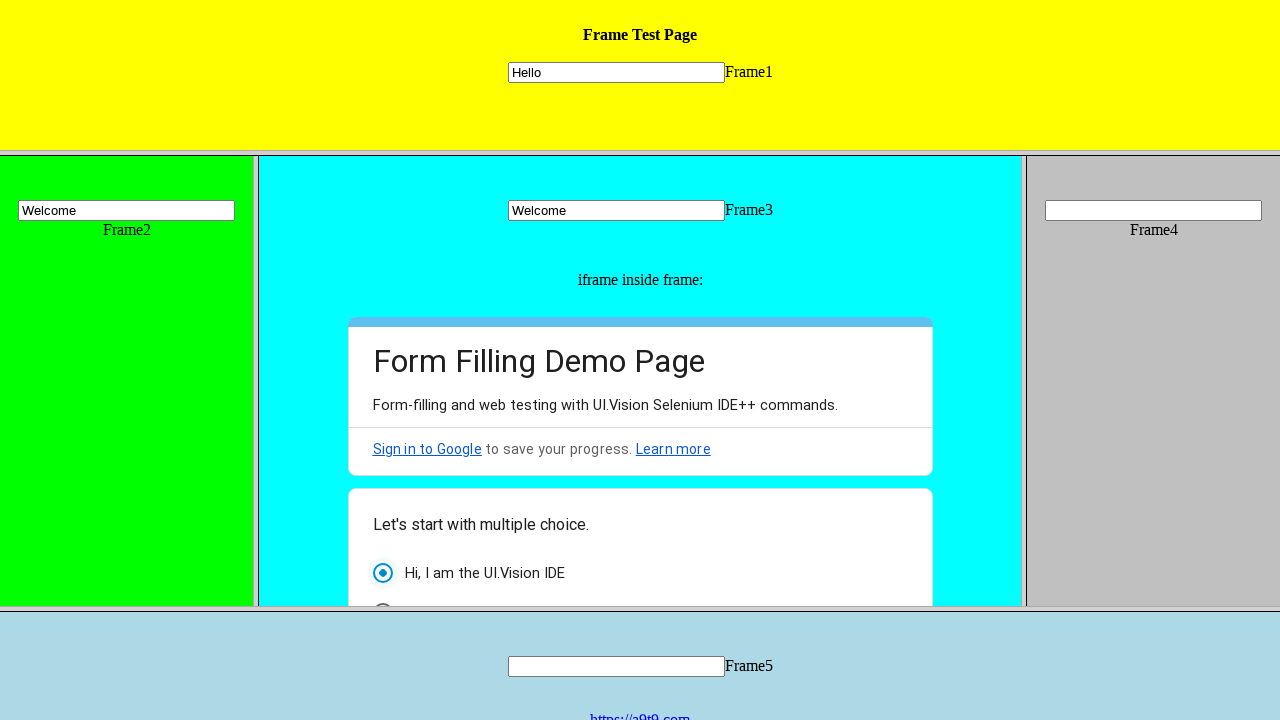

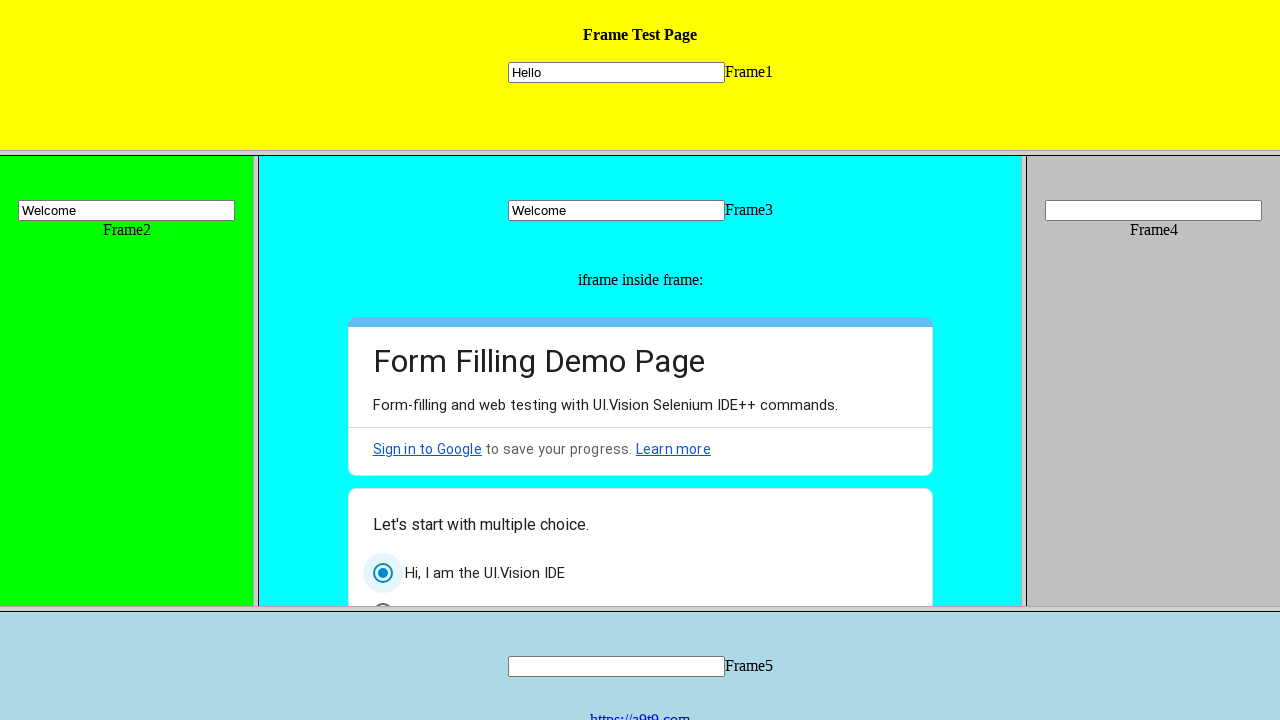